Navigates to Etherscan's label cloud page and waits for the page content to load

Starting URL: https://etherscan.io/labelcloud

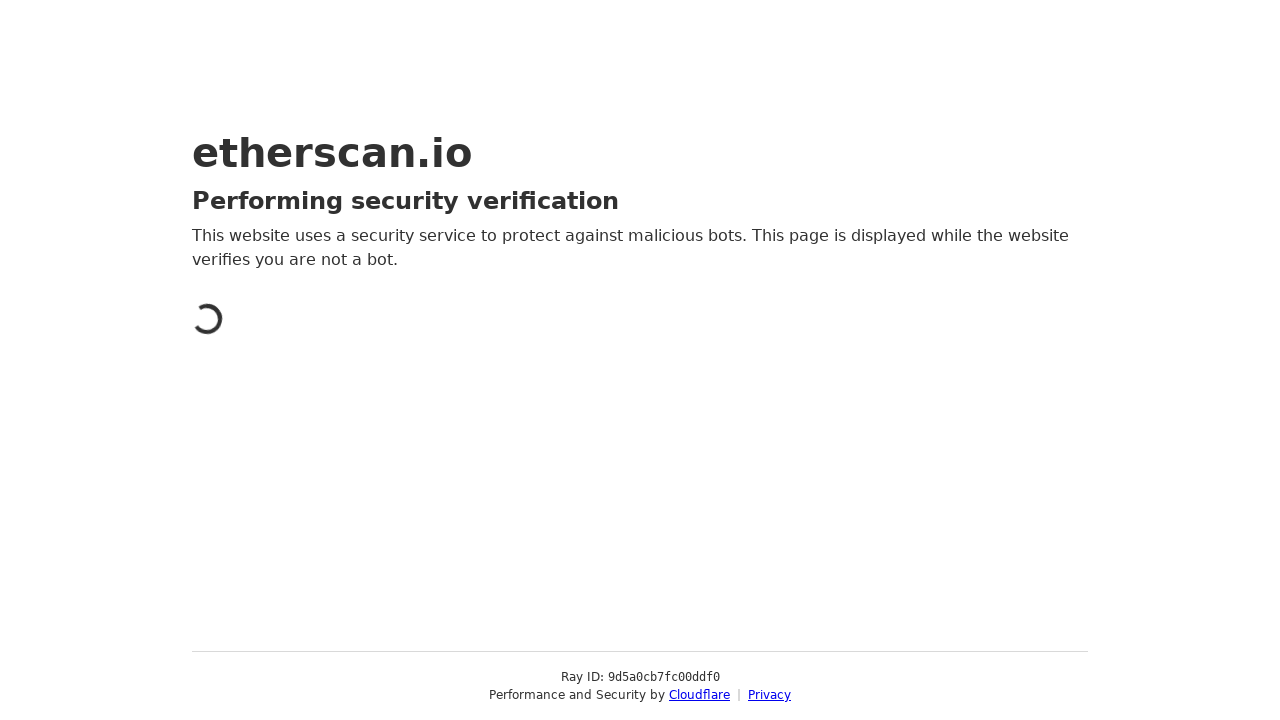

Navigated to Etherscan label cloud page
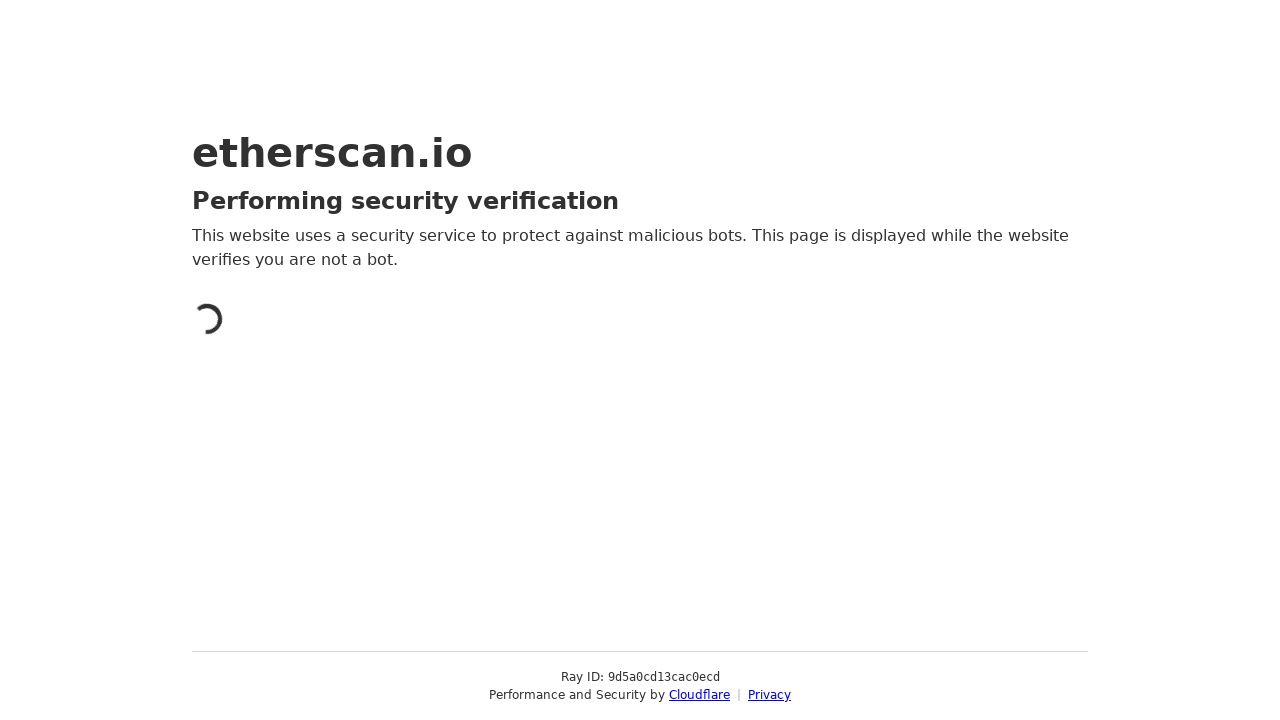

Page content loaded - network idle state reached
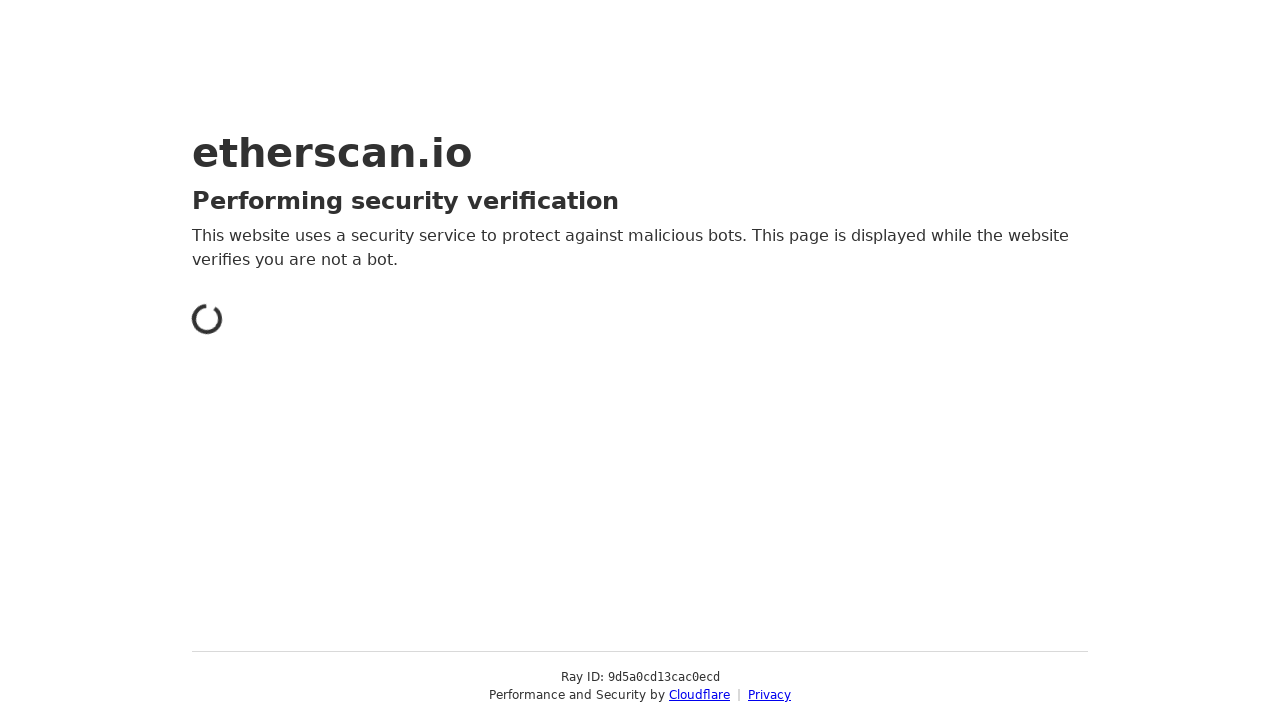

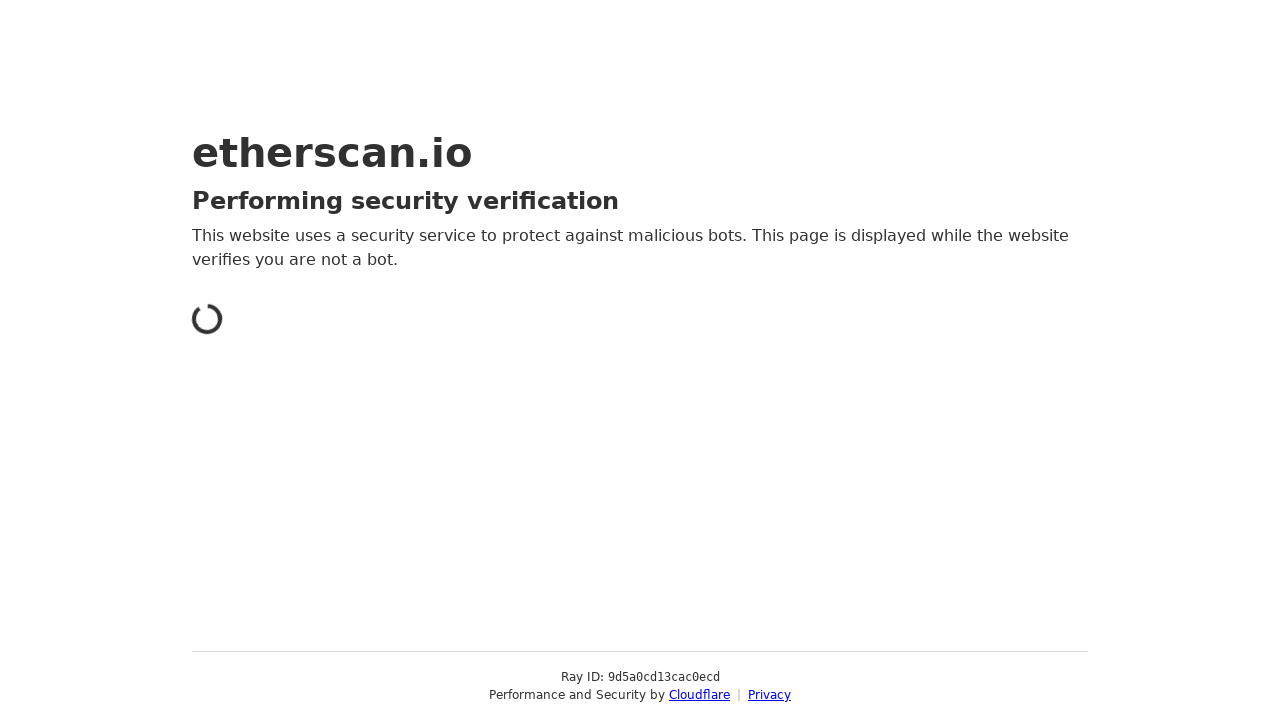